Tests JavaScript information alert by clicking a button, accepting the alert, and verifying the success message is displayed.

Starting URL: https://loopcamp.vercel.app/javascript-alerts.html

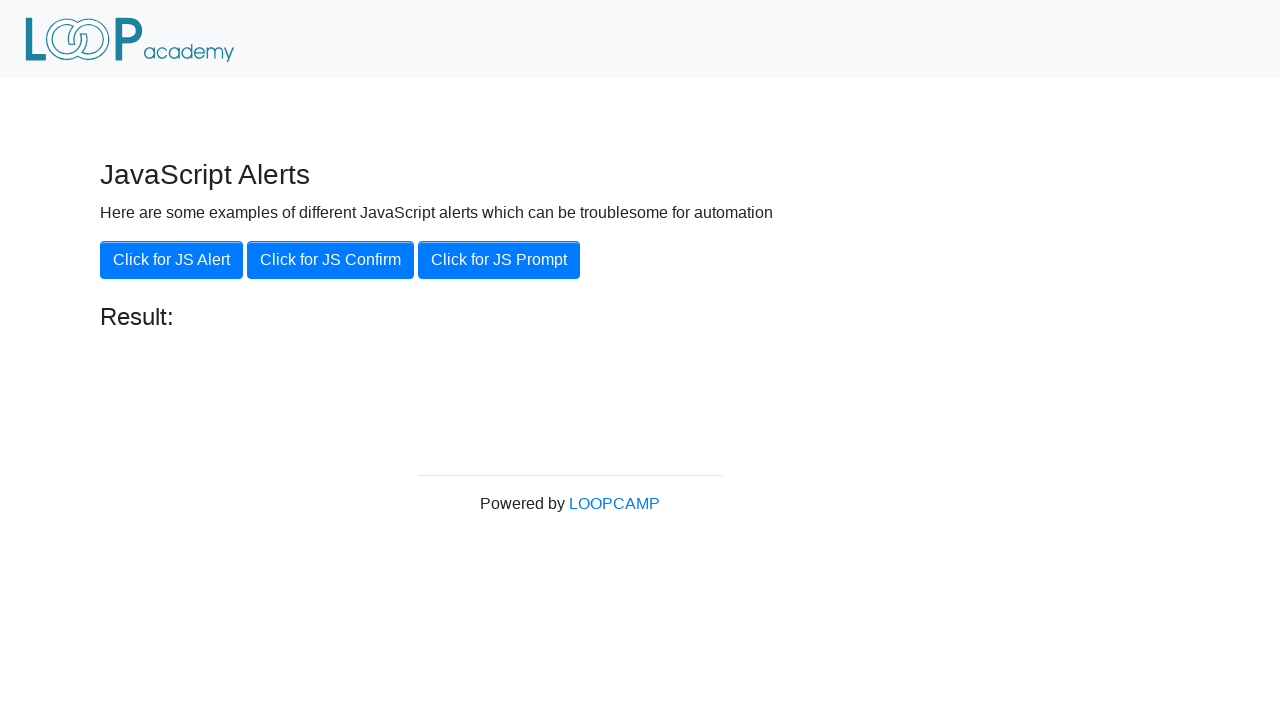

Clicked the 'Click for JS Alert' button at (172, 260) on xpath=//button[.='Click for JS Alert']
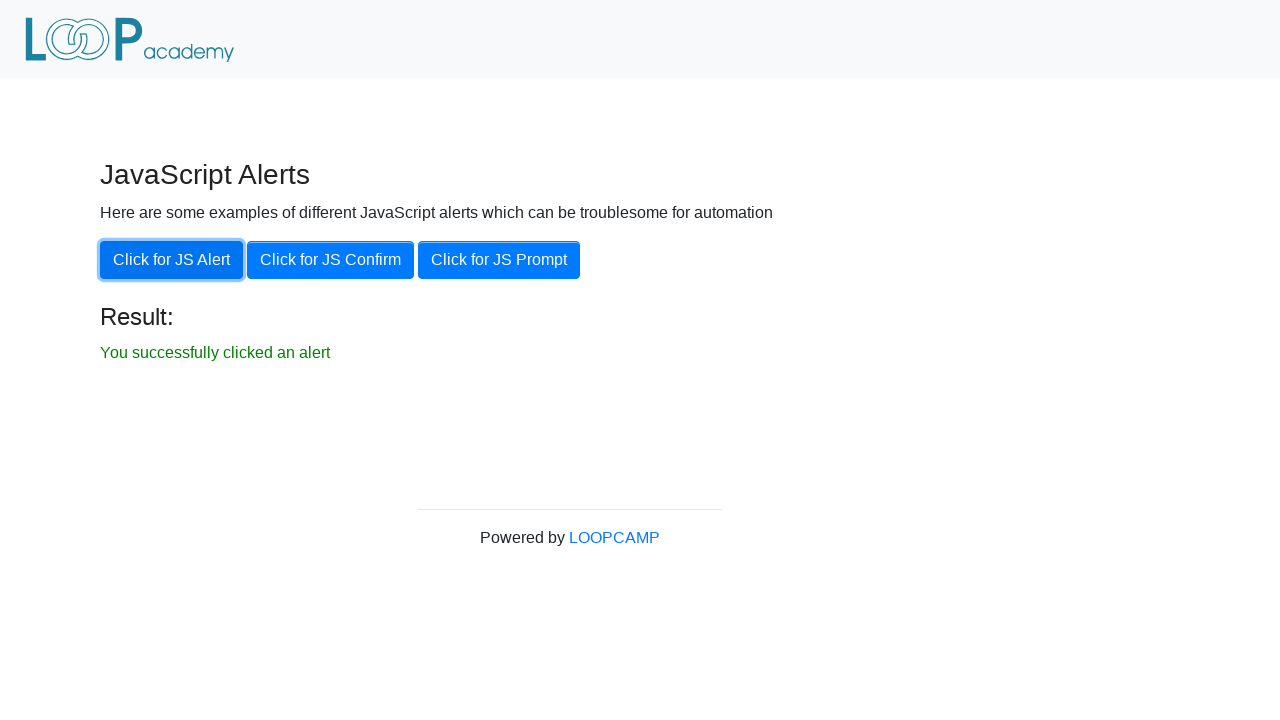

Set up dialog handler to accept alerts
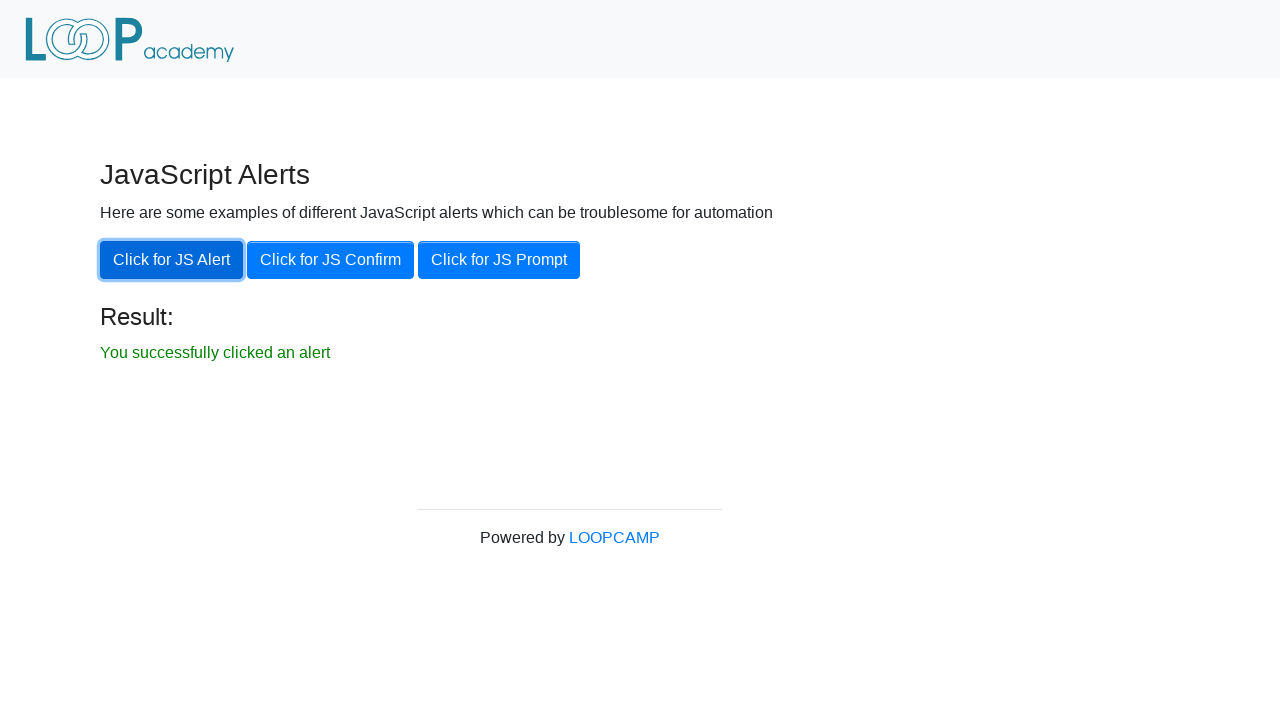

Clicked the 'Click for JS Alert' button again at (172, 260) on xpath=//button[.='Click for JS Alert']
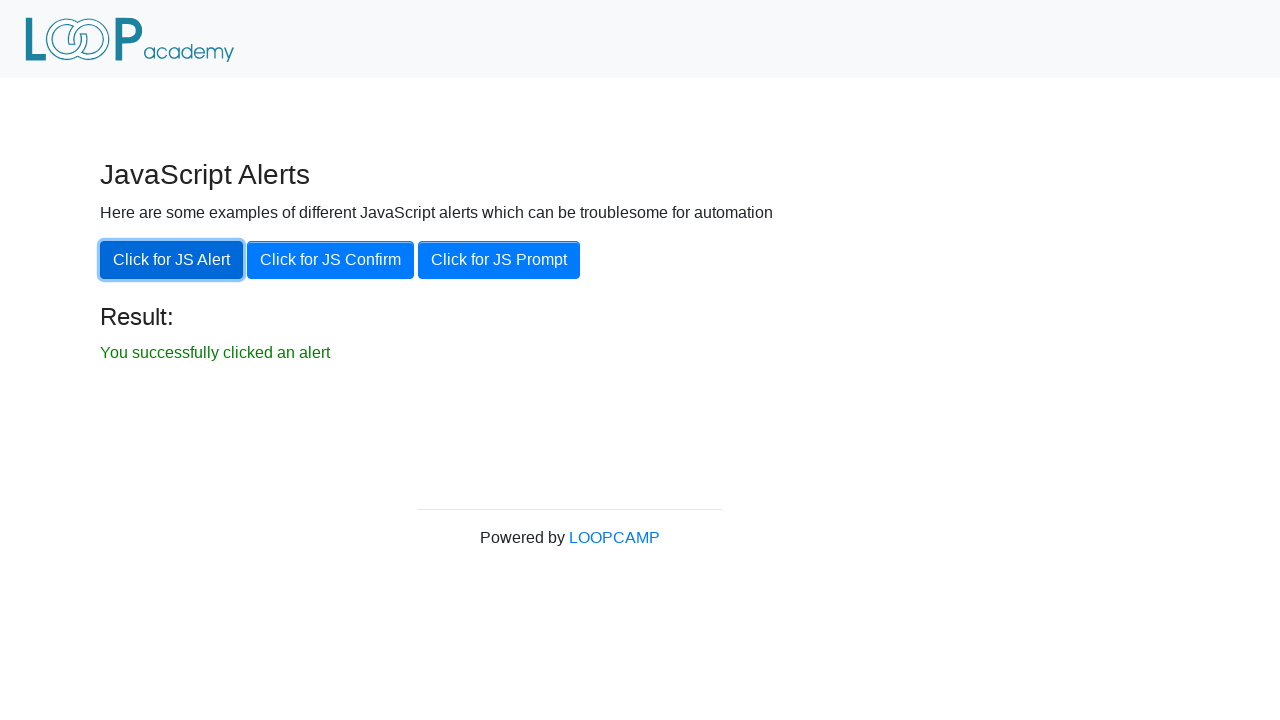

Verified success message is displayed
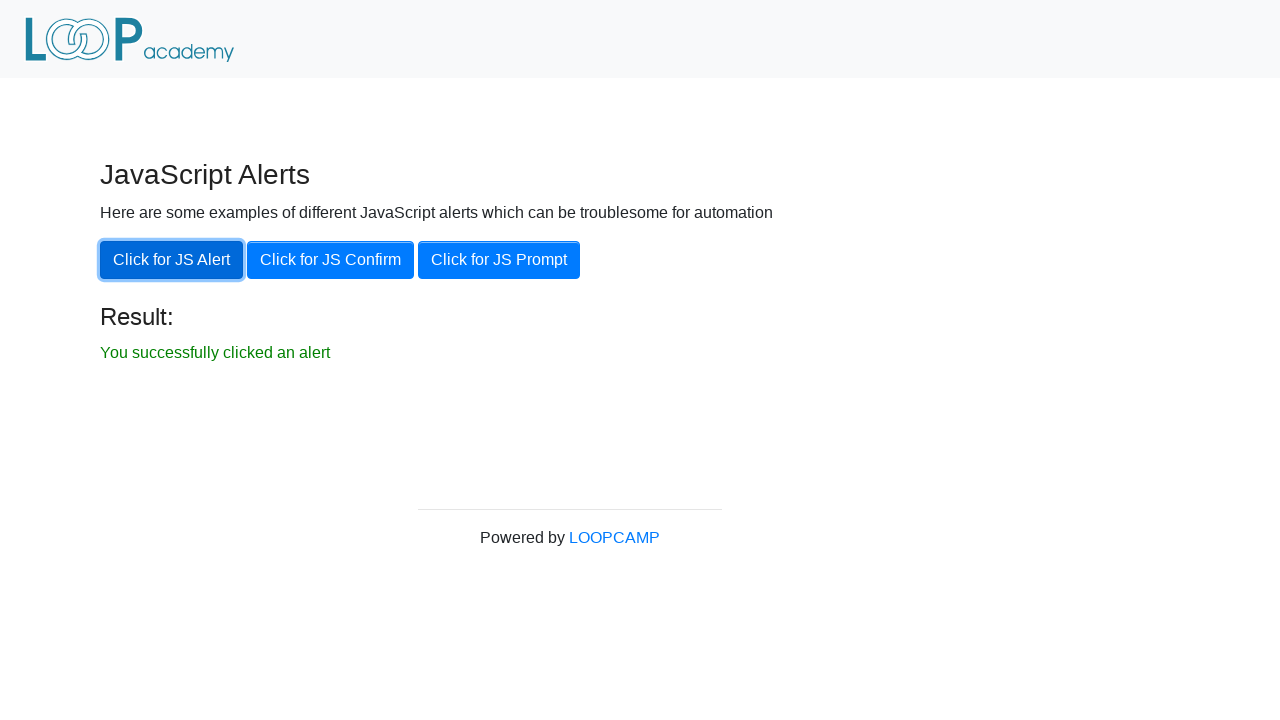

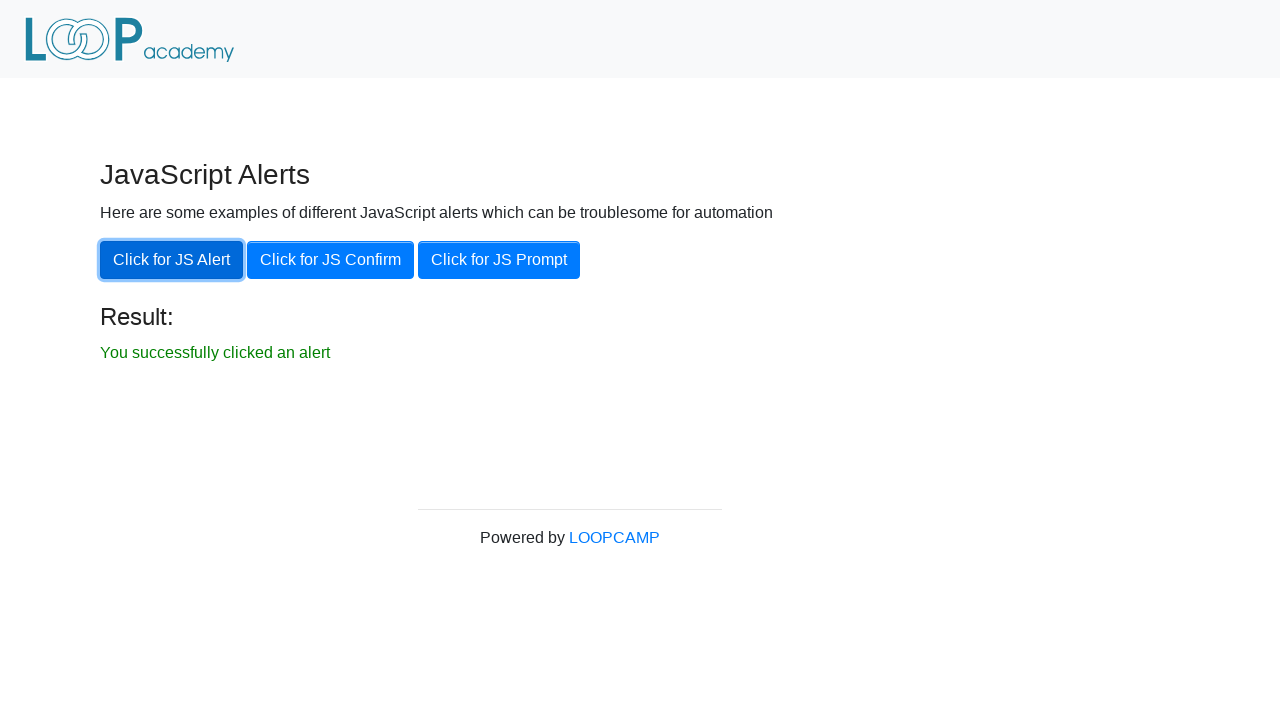